Tests calendar date selection functionality by clicking on a date picker and selecting a specific date

Starting URL: https://rahulshettyacademy.com/dropdownsPractise/

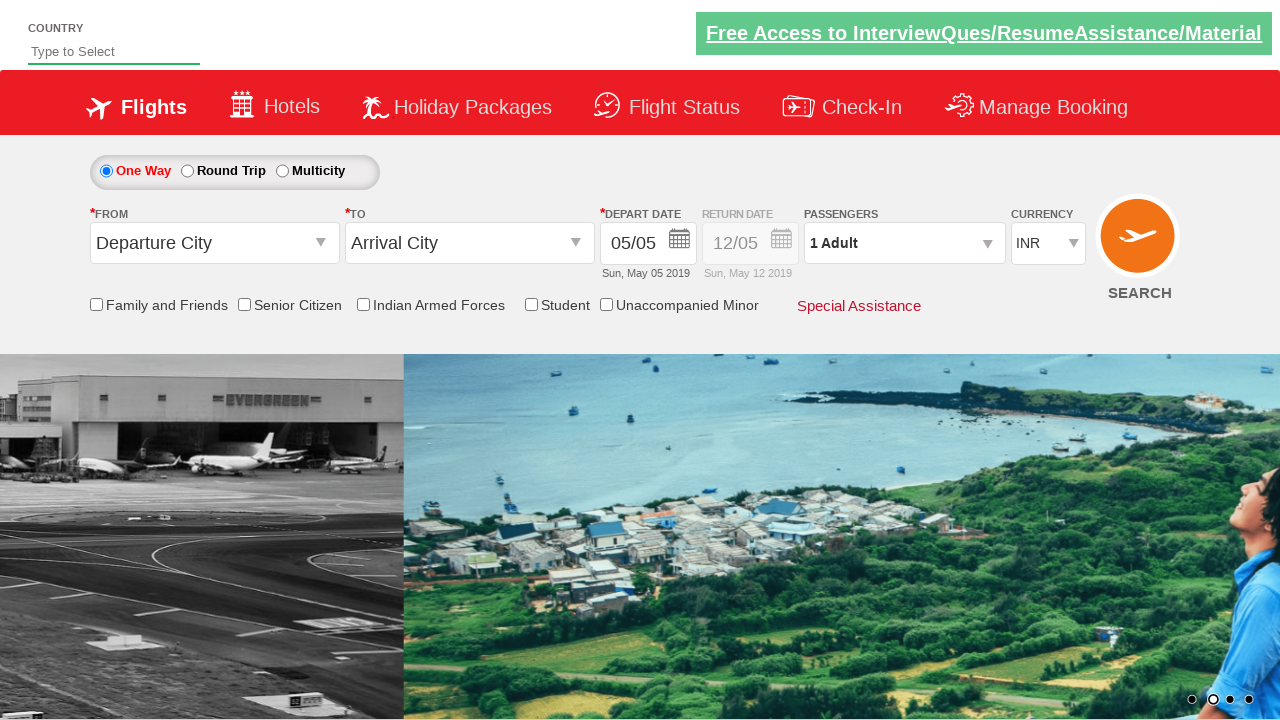

Clicked date picker to open calendar at (648, 244) on #ctl00_mainContent_view_date1
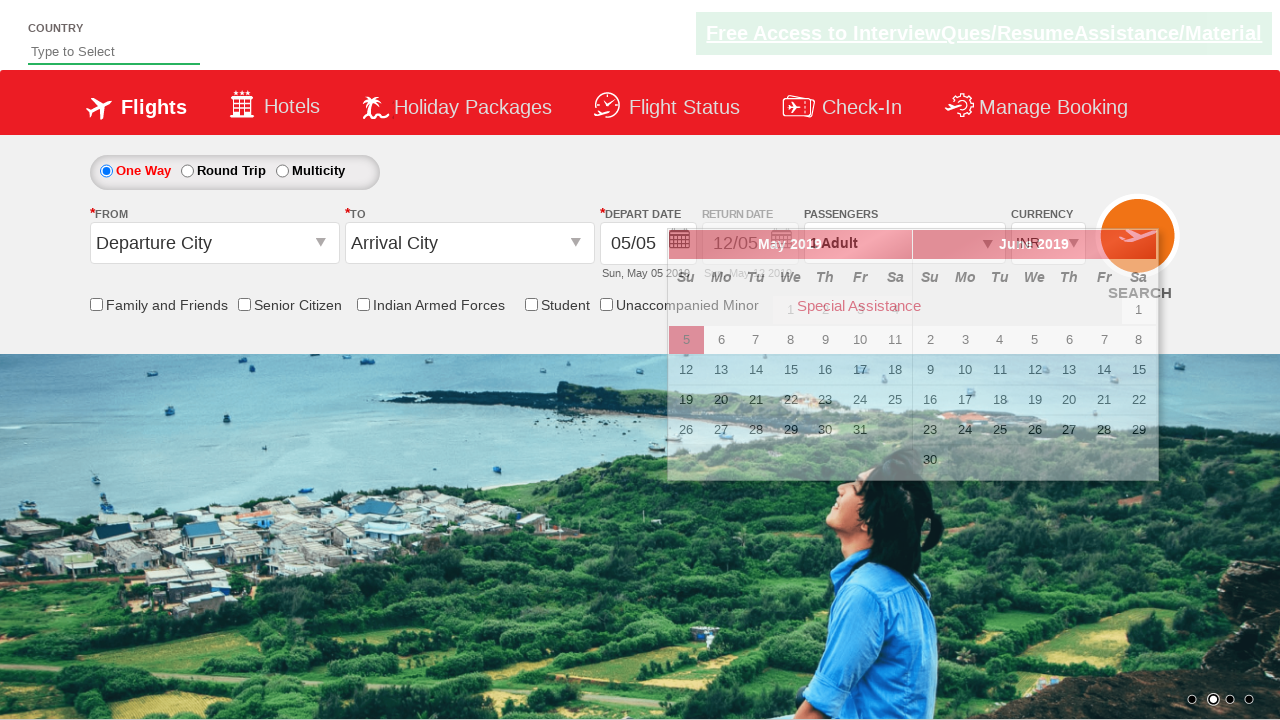

Selected date 18 from the calendar at (895, 370) on #ui-datepicker-div >> text=18
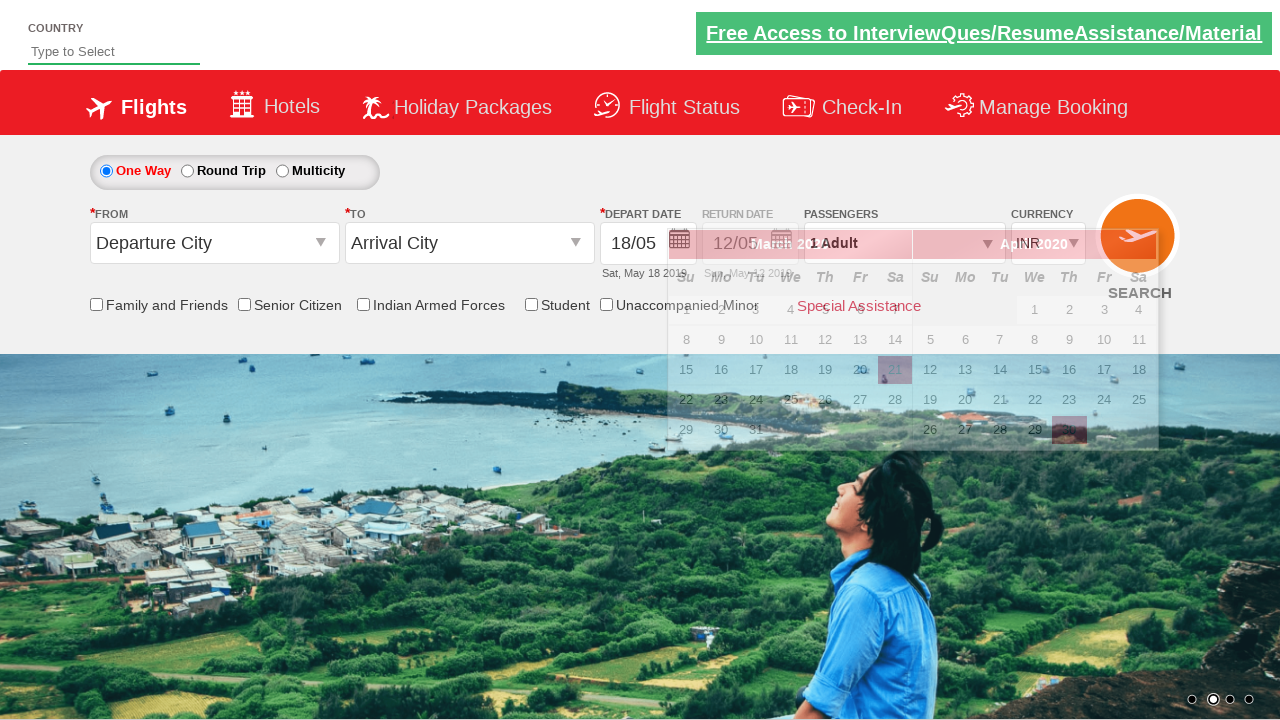

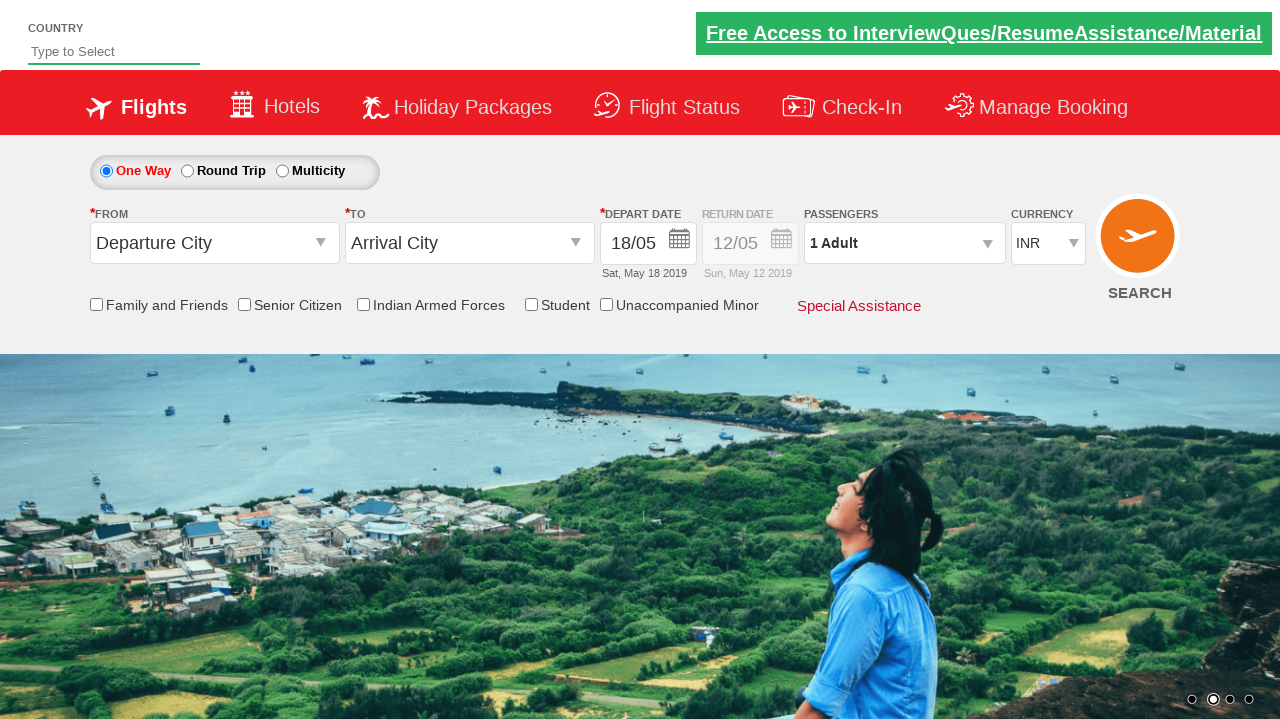